Tests browser window handling by clicking a button to open a new window, switching to the child window to verify its heading, then switching back to the parent window to verify its heading.

Starting URL: https://demo.automationtesting.in/Windows.html

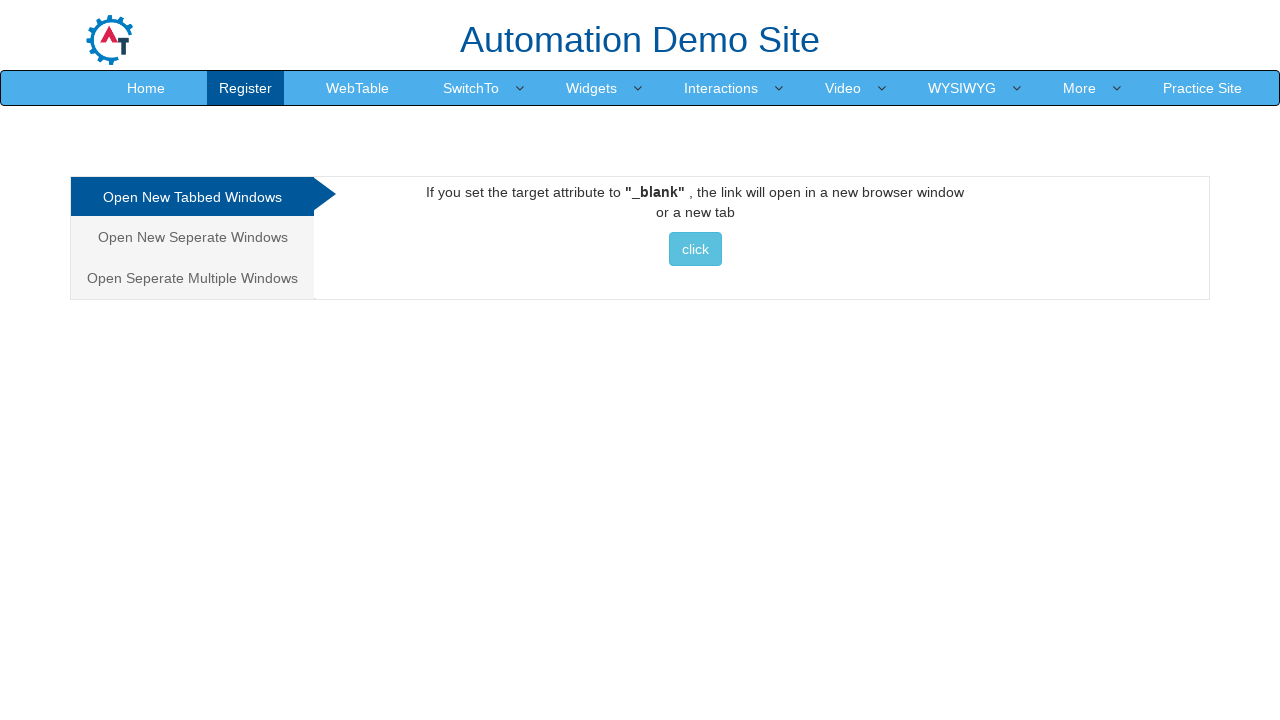

Clicked on 'Seperate Windows' tab at (192, 237) on xpath=//*[contains(text(),'Seperate Windows')]
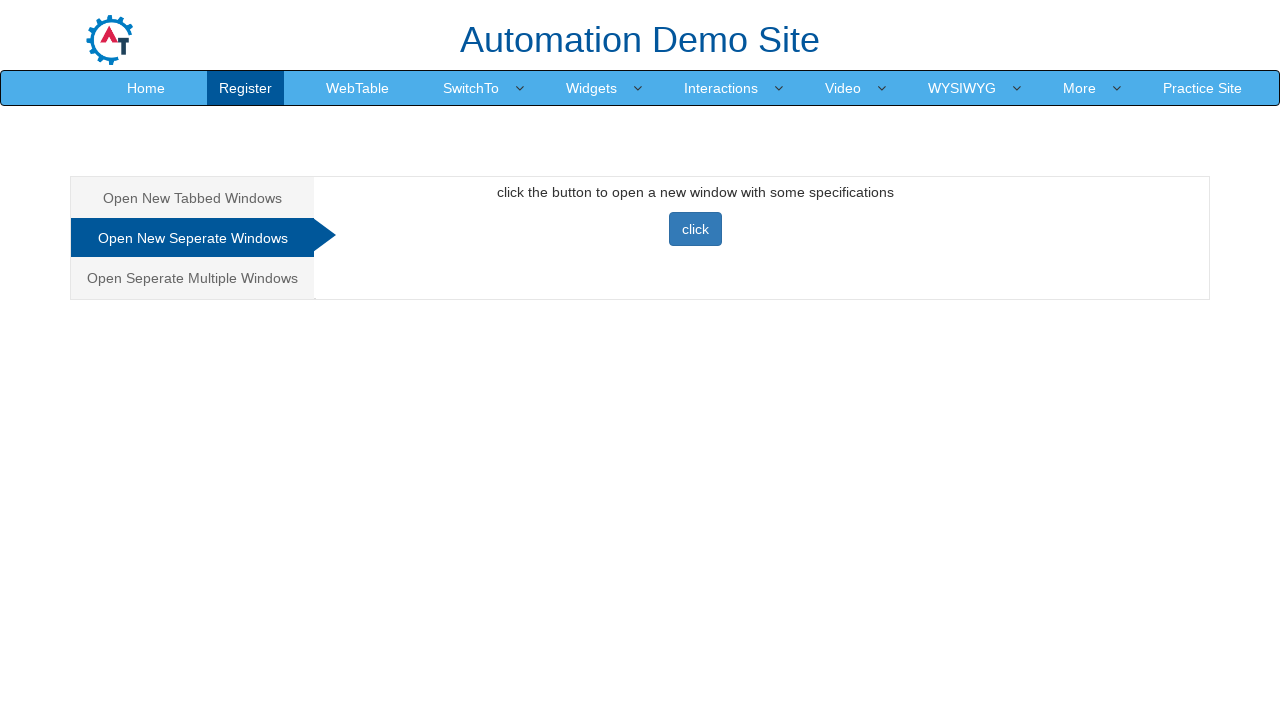

Waited for tab content to load
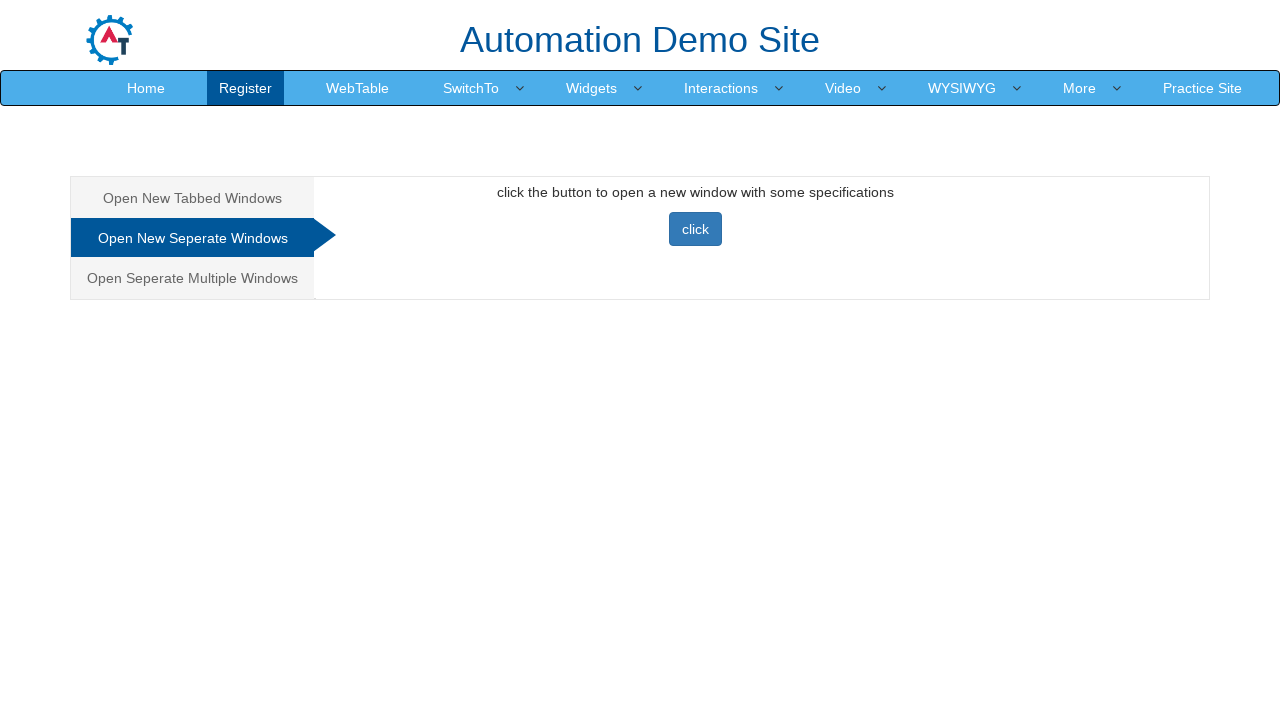

Clicked button to open new window at (695, 229) on #Seperate button
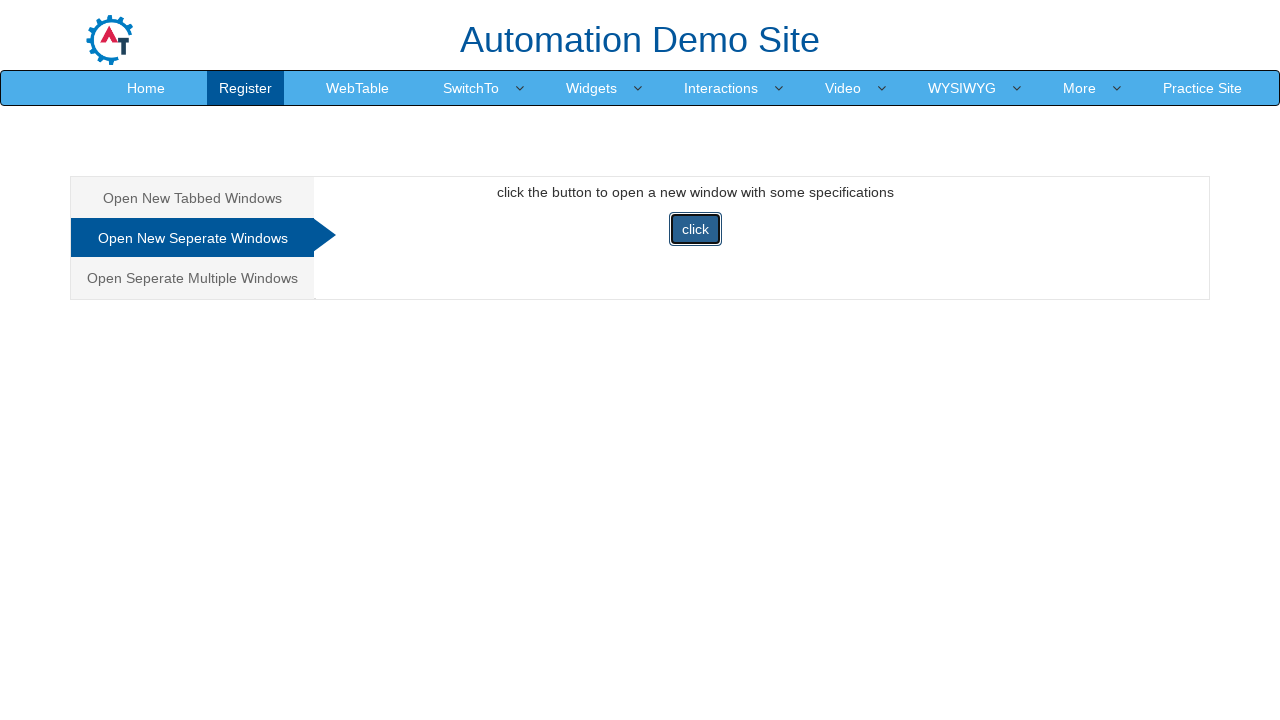

Child window opened and captured
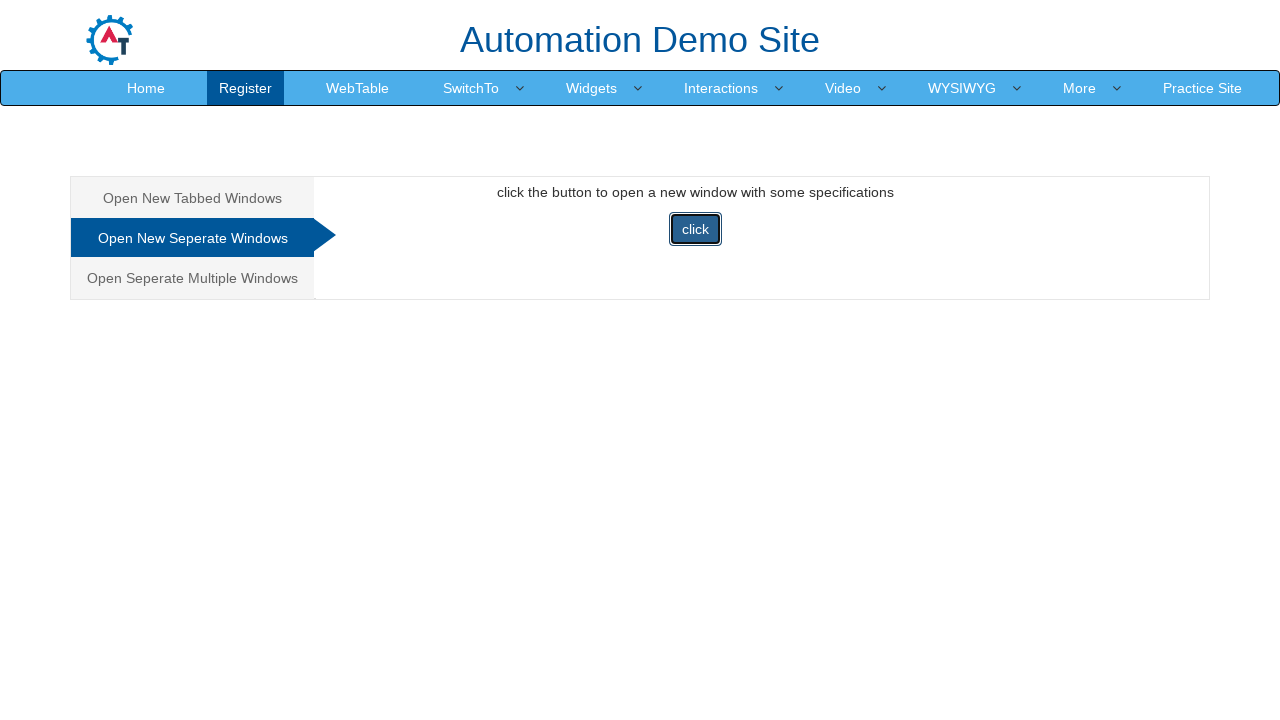

Child window page fully loaded
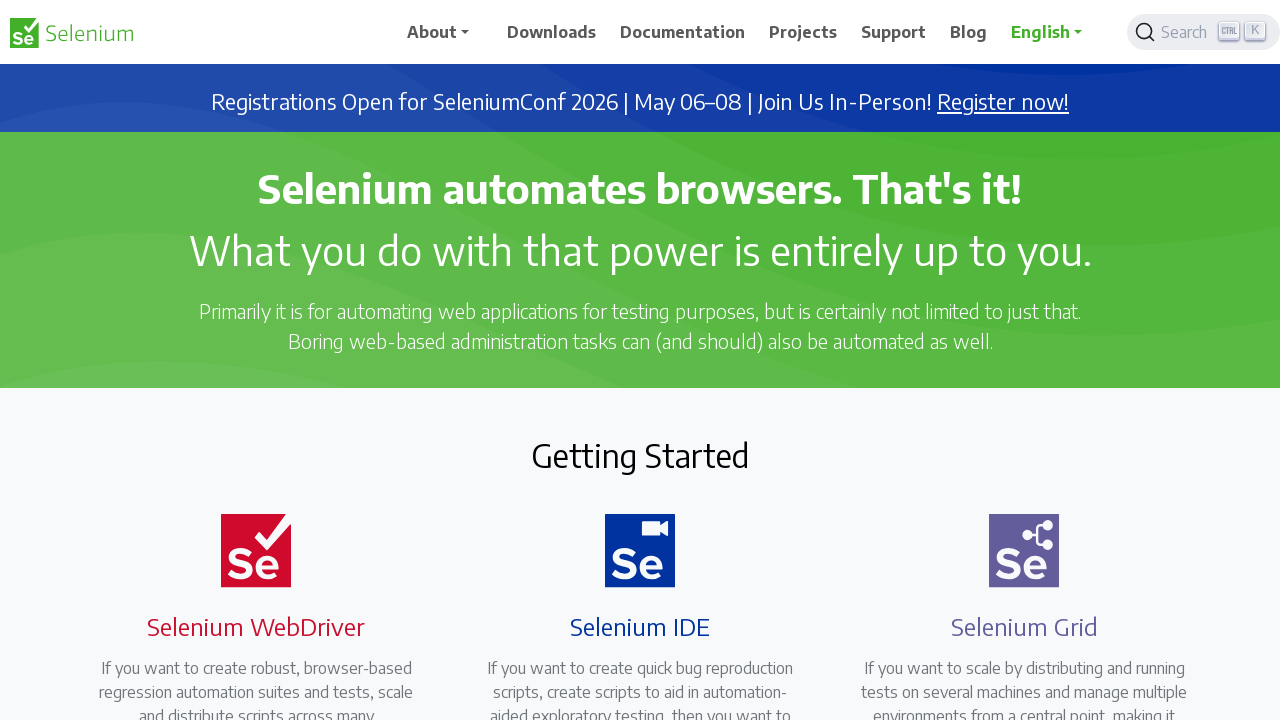

Retrieved child window heading: Selenium automates browsers. That's it!
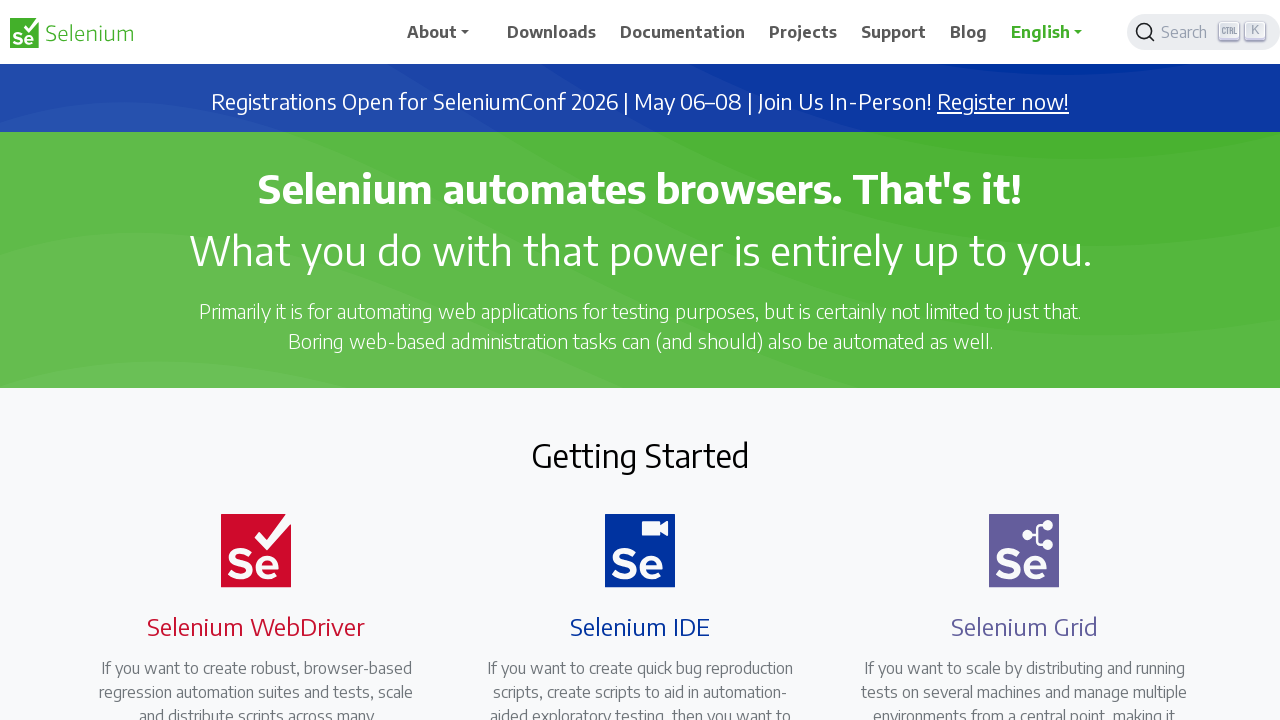

Retrieved parent window heading: Automation Demo Site 
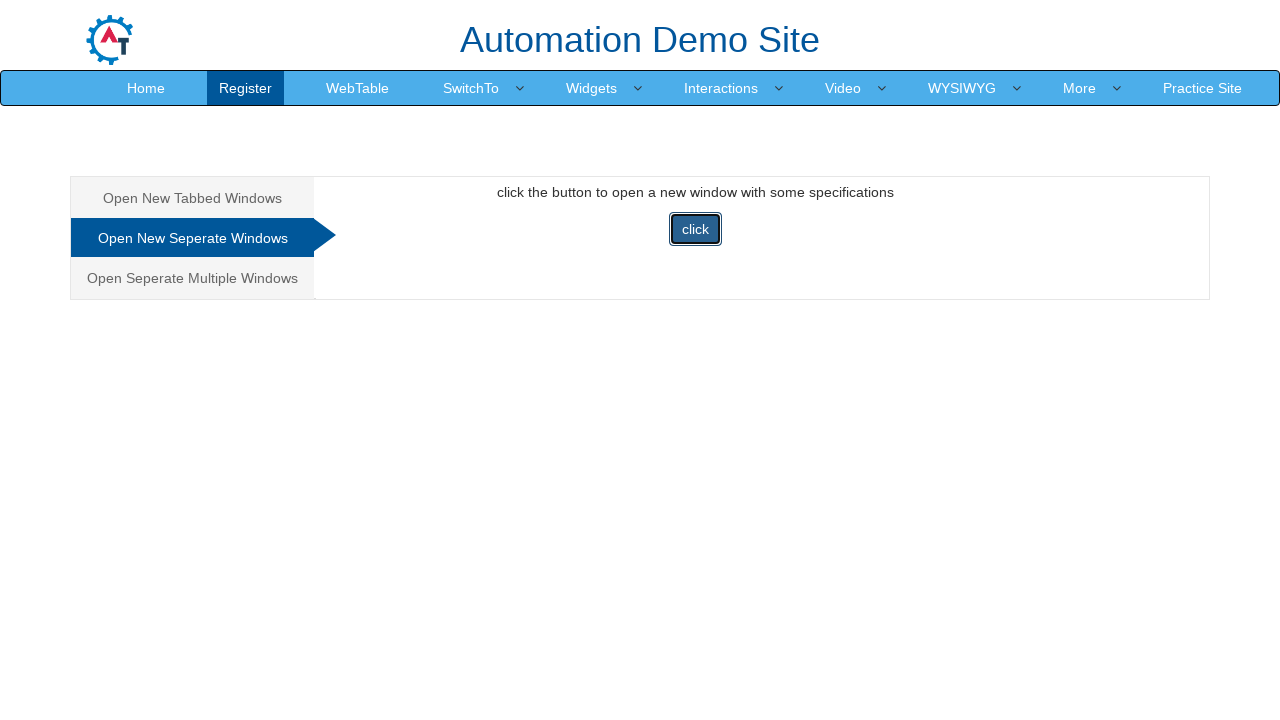

Closed child window
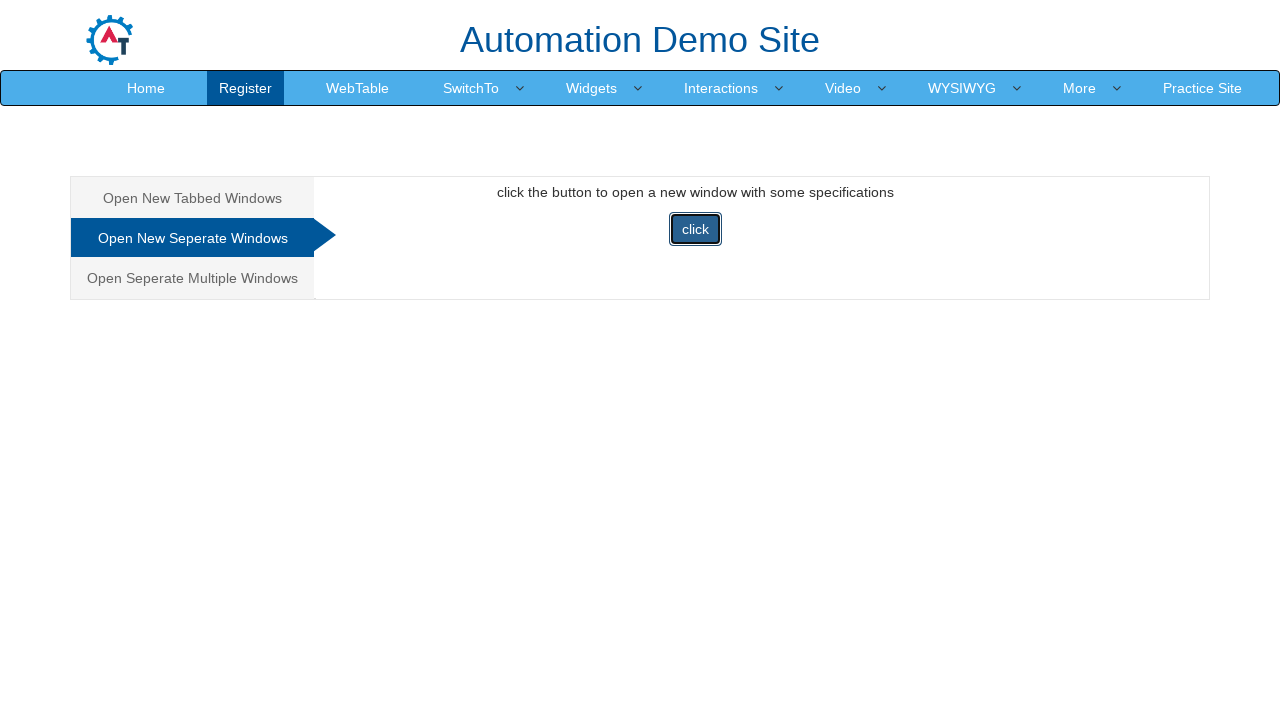

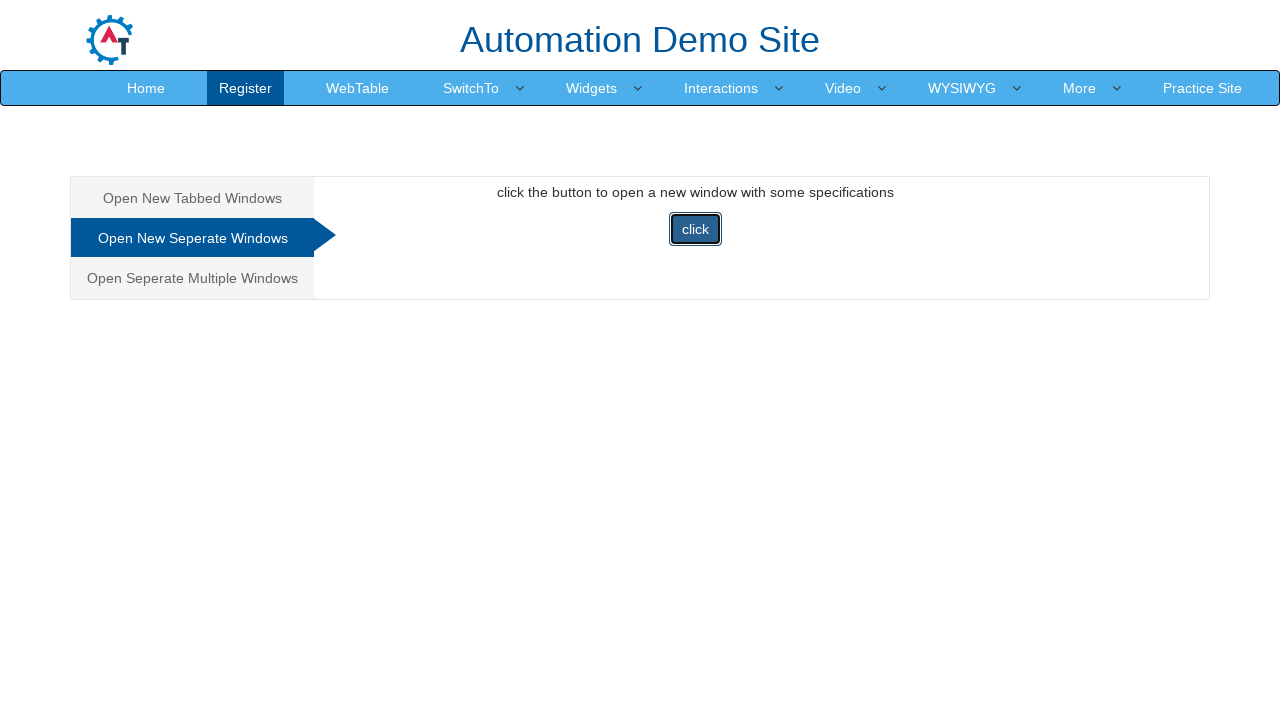